Waits for price to reach $100, books an item, then solves a mathematical challenge by calculating a logarithmic expression and submitting the answer

Starting URL: http://suninjuly.github.io/explicit_wait2.html

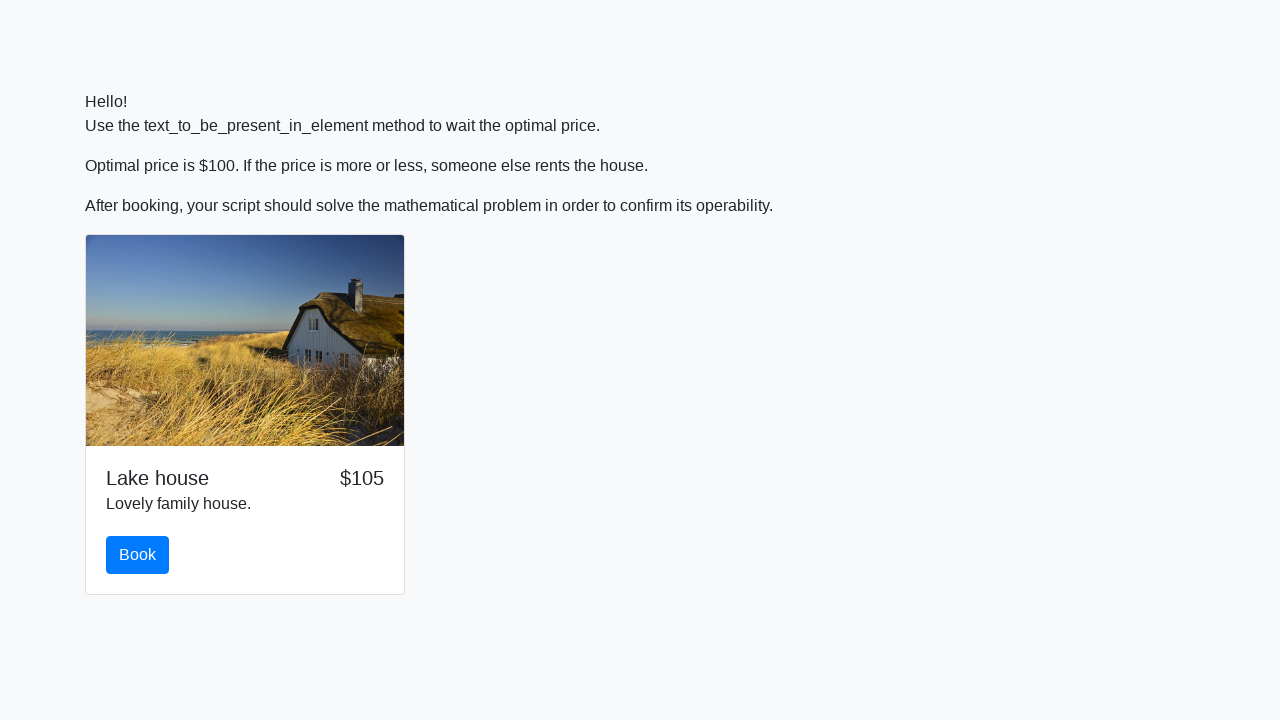

Waited for price to reach $100
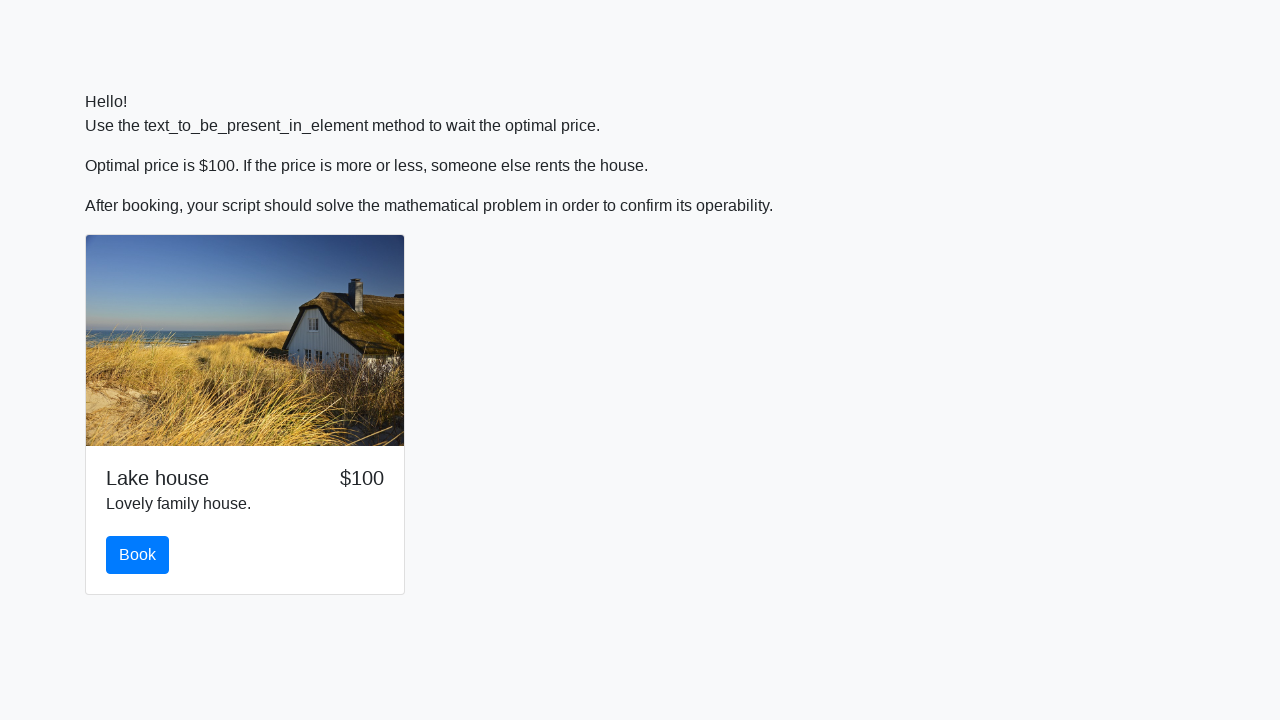

Clicked book button to reserve item at (138, 555) on #book
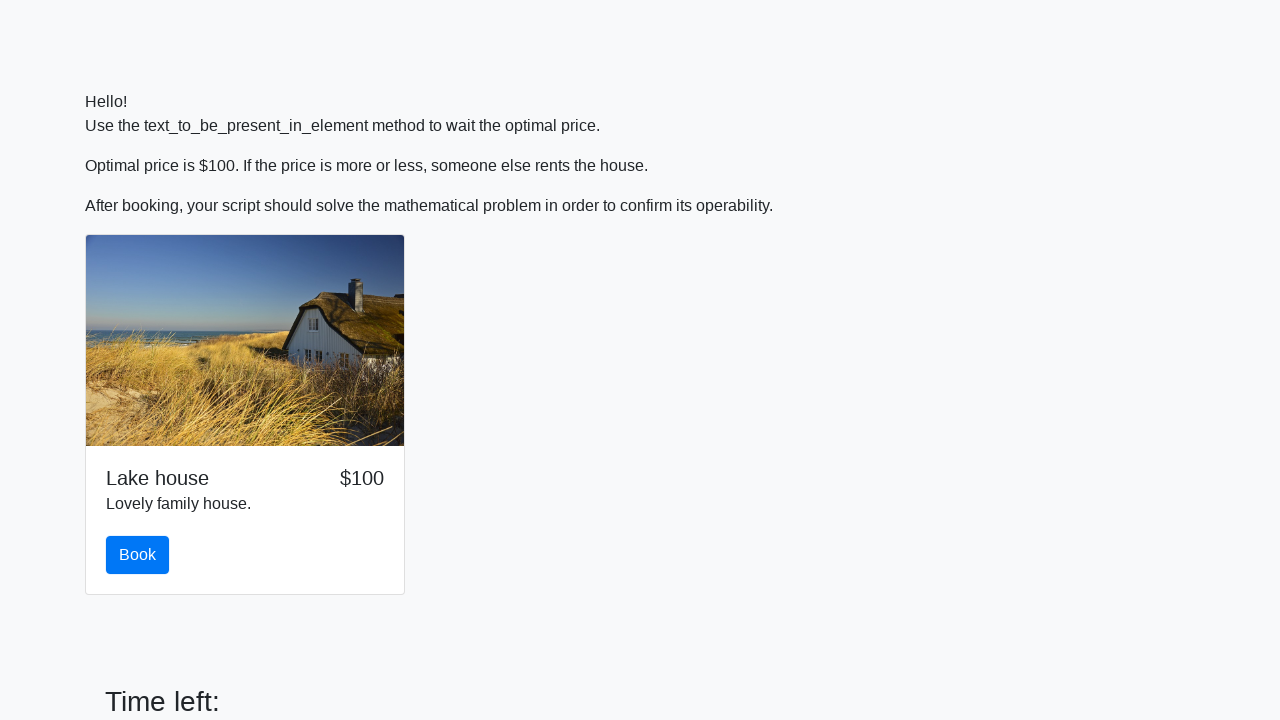

Retrieved input value for mathematical calculation
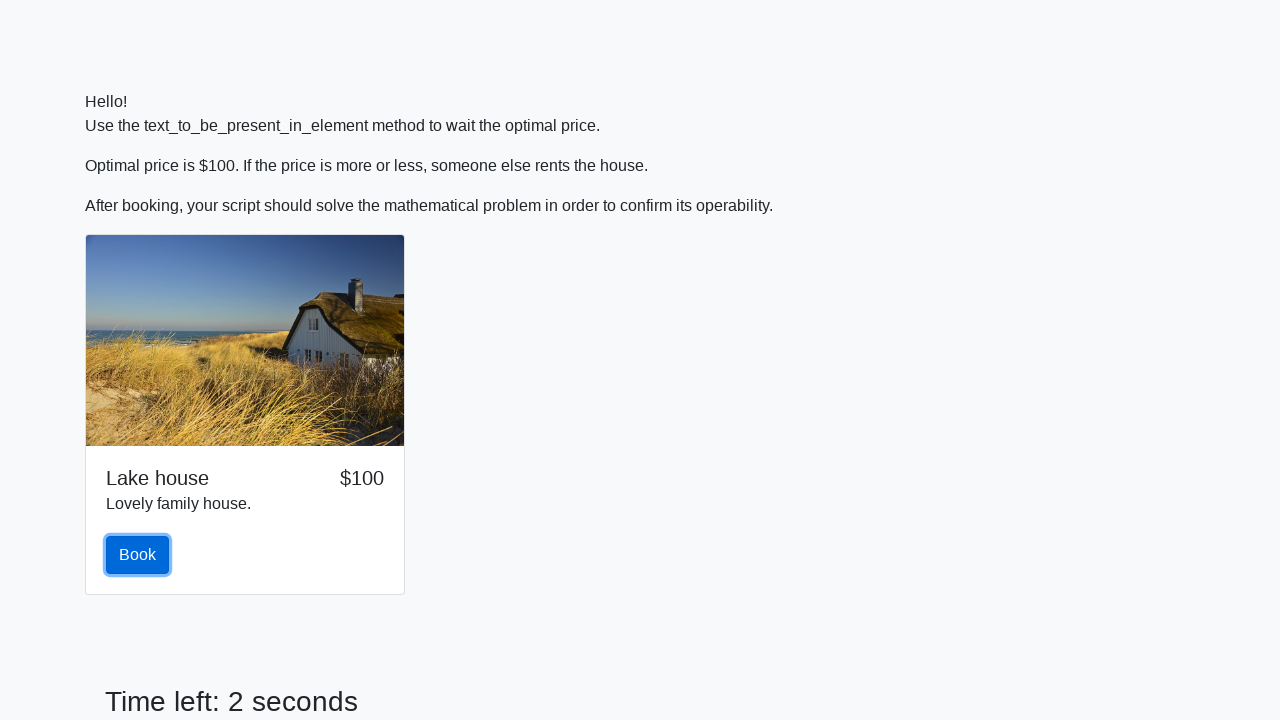

Calculated logarithmic expression result
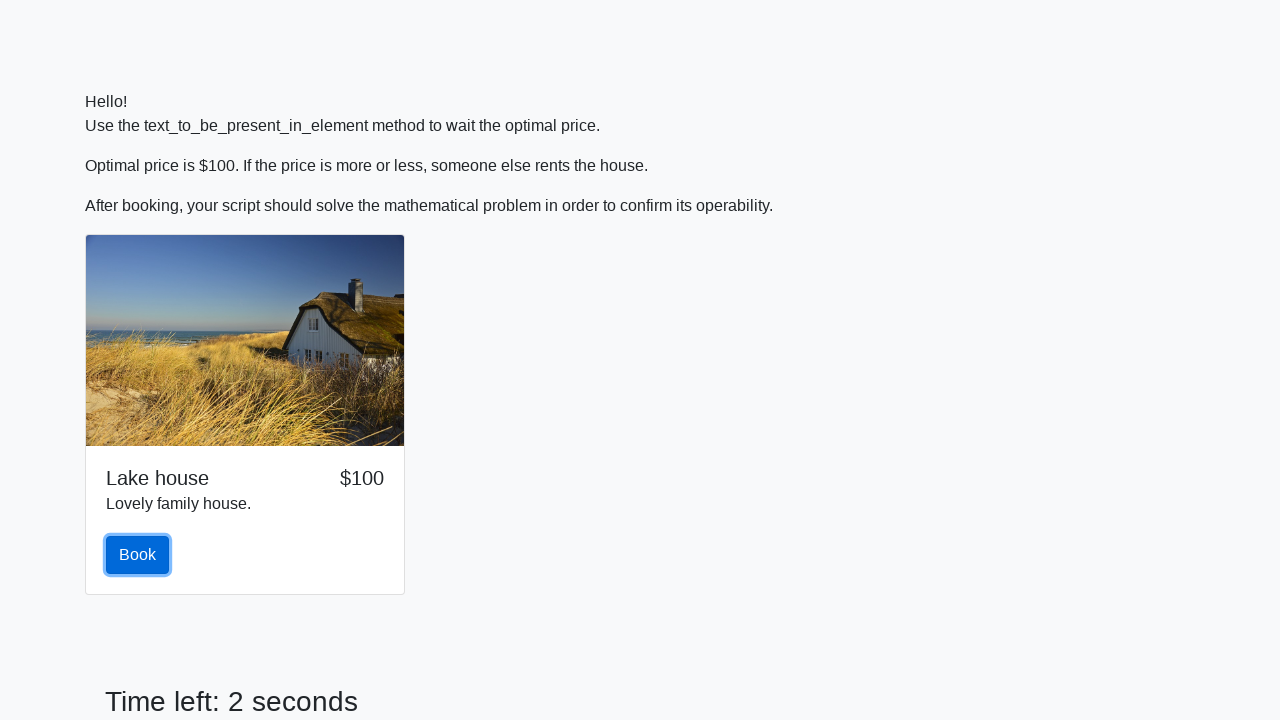

Filled answer field with calculated result on #answer
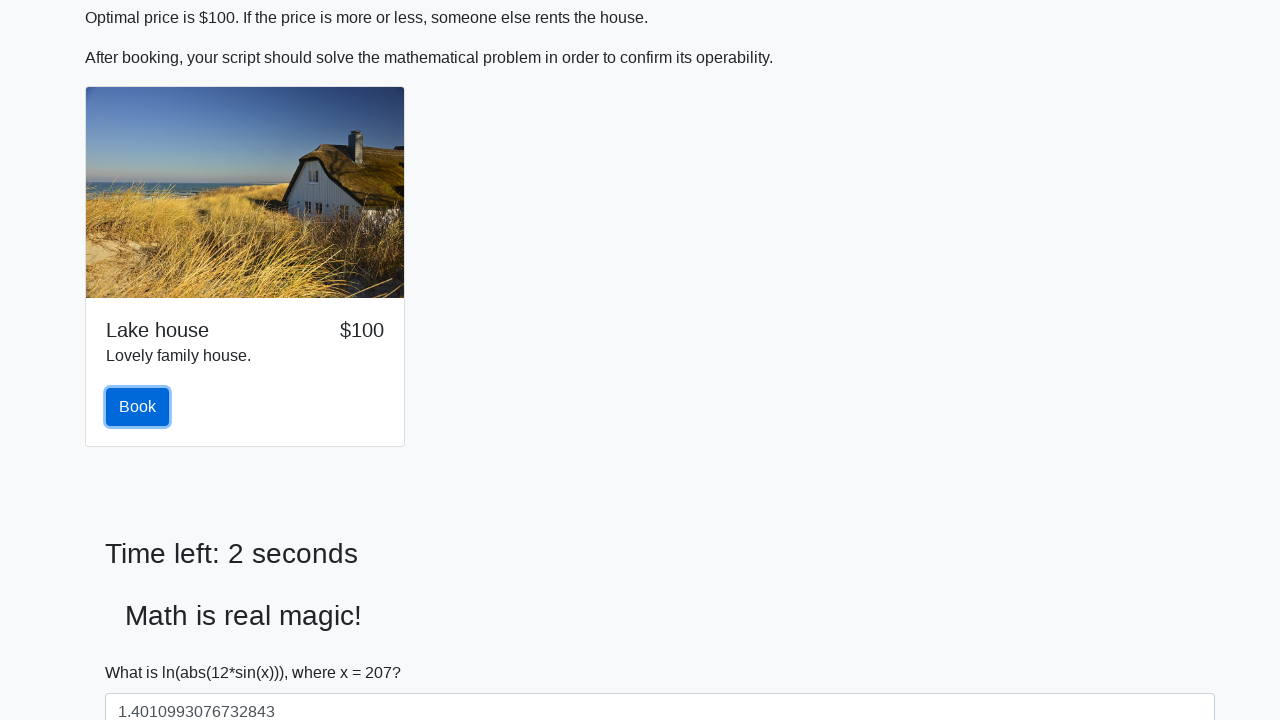

Clicked solve button to submit answer at (143, 651) on #solve
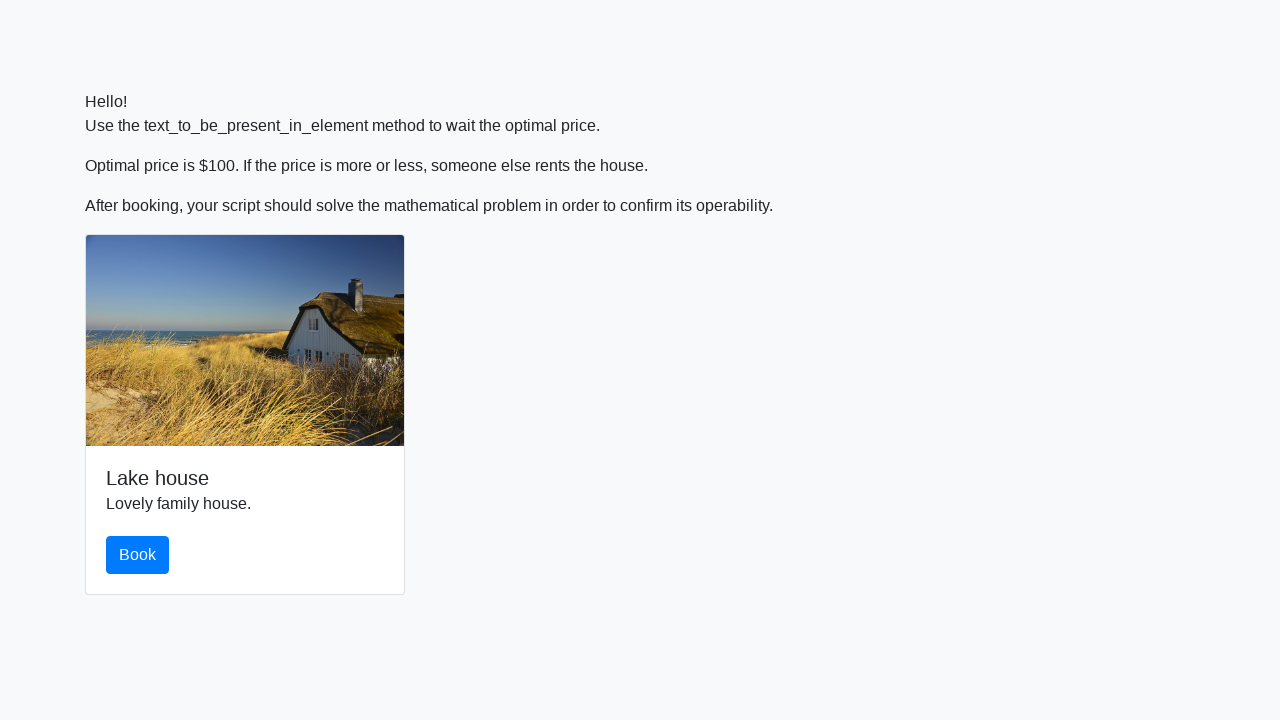

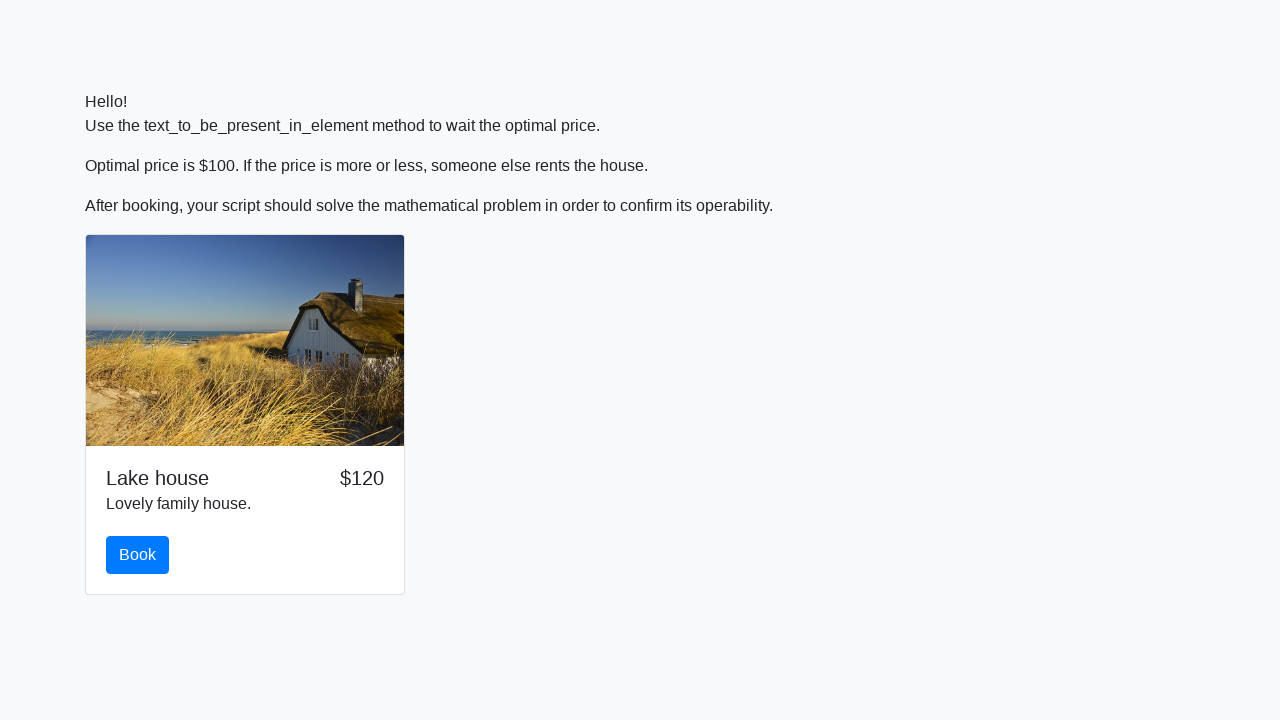